Tests the Dynamic Controls page by clicking Remove and verifying the checkbox element is removed

Starting URL: https://the-internet.herokuapp.com/

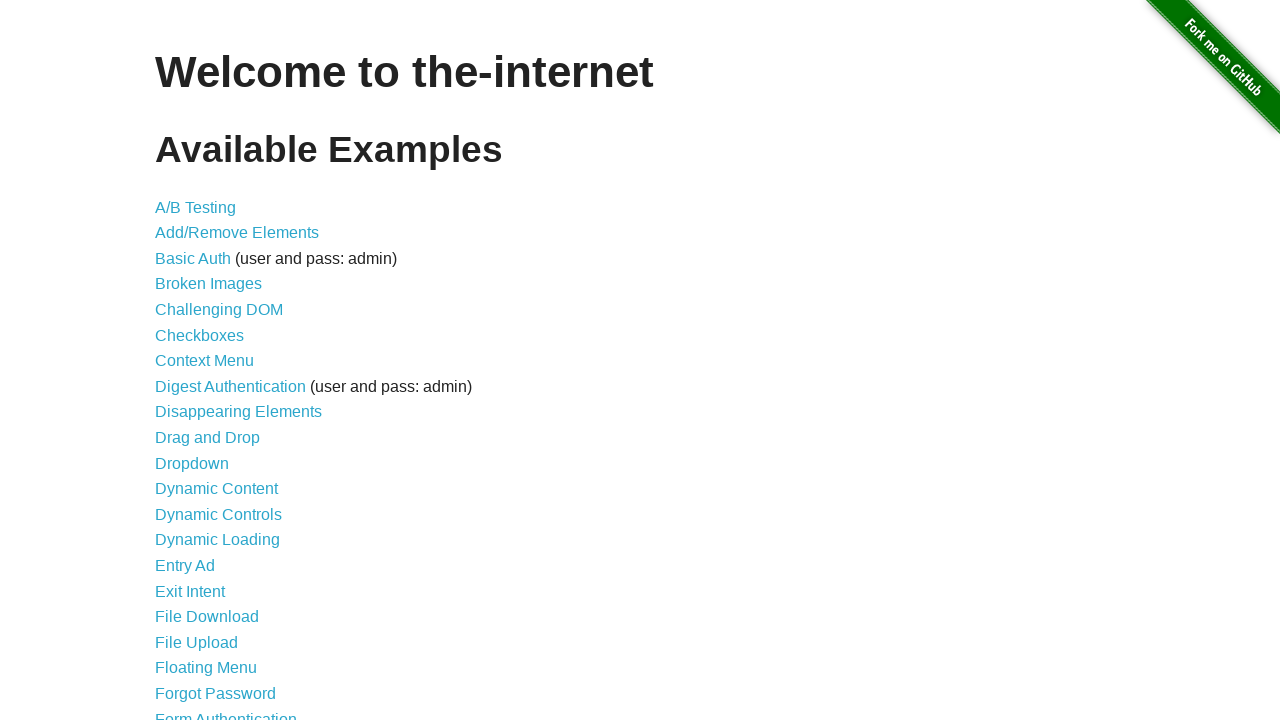

Clicked on 'Dynamic Controls' link at (218, 514) on xpath=//ul/li/a[text()='Dynamic Controls']
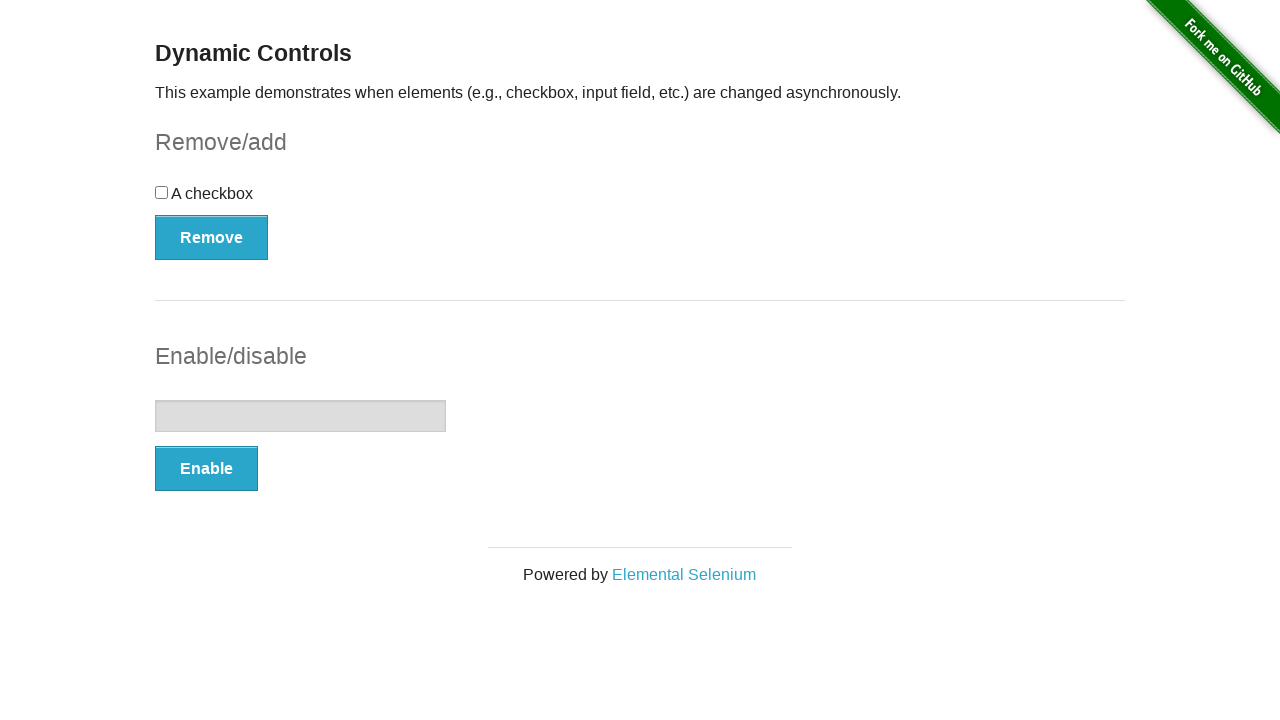

Clicked the Remove button at (212, 237) on xpath=//form[@id='checkbox-example']/button
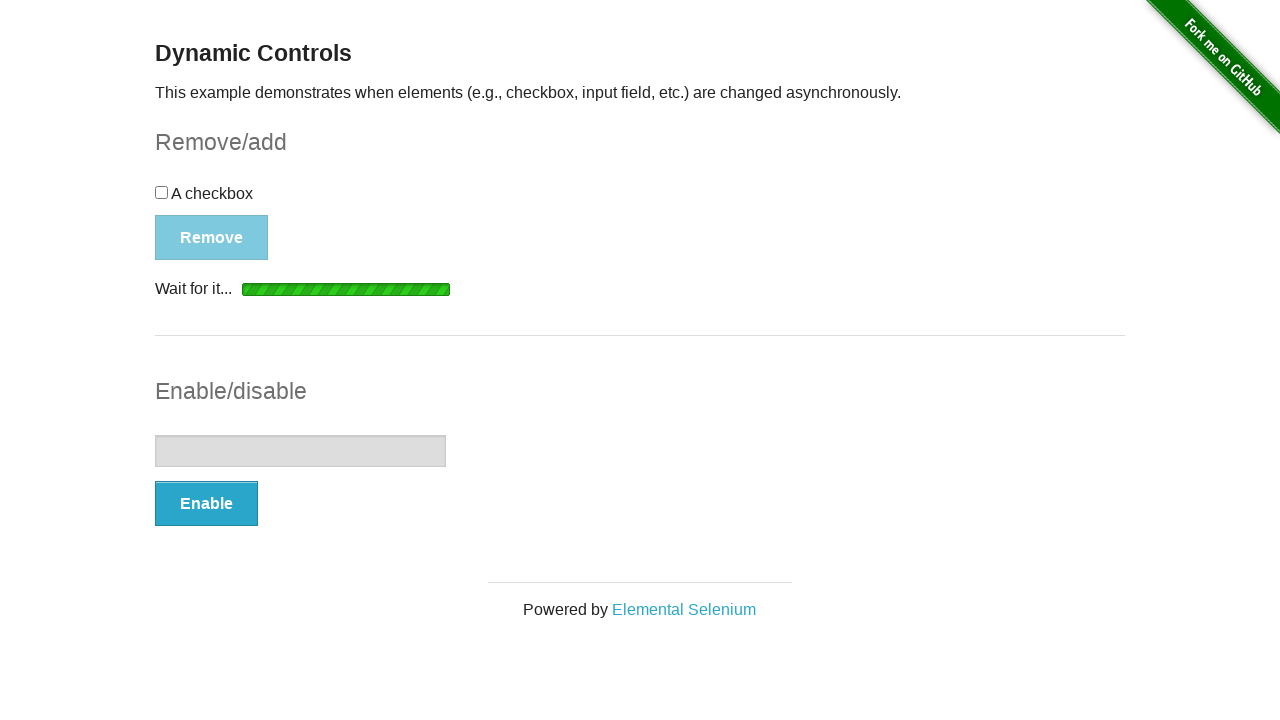

Checkbox element has been removed and is hidden
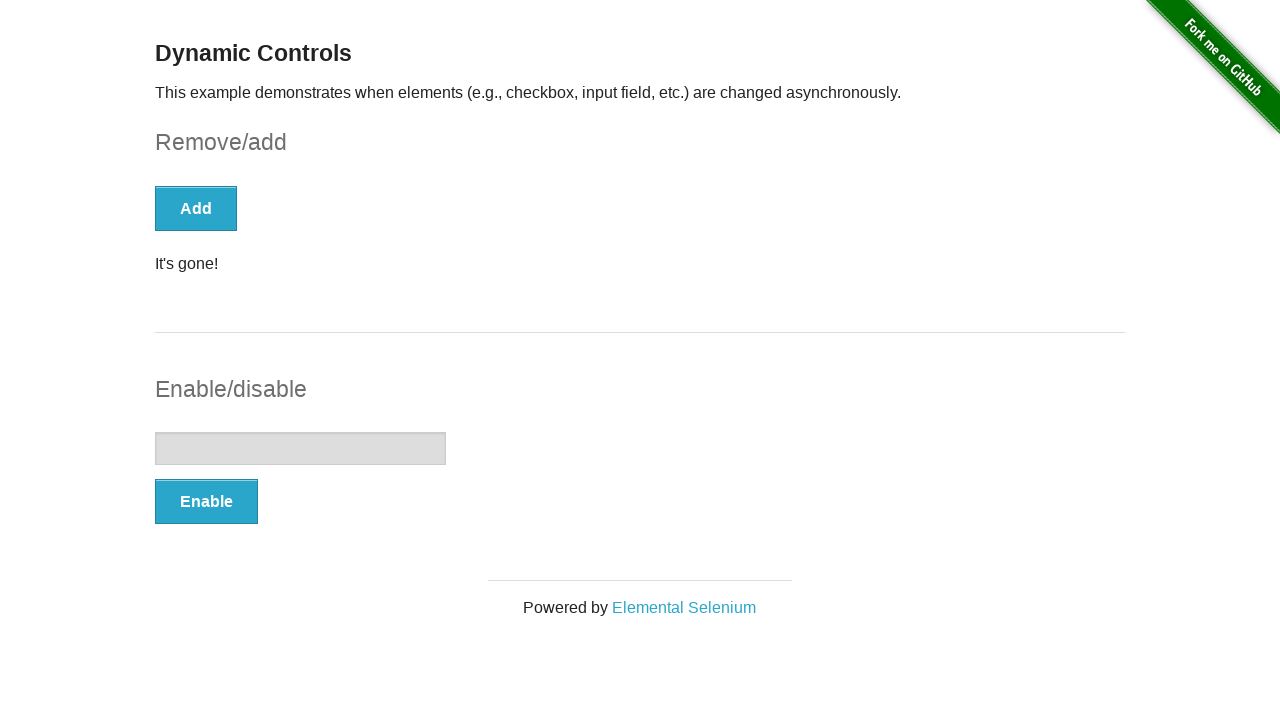

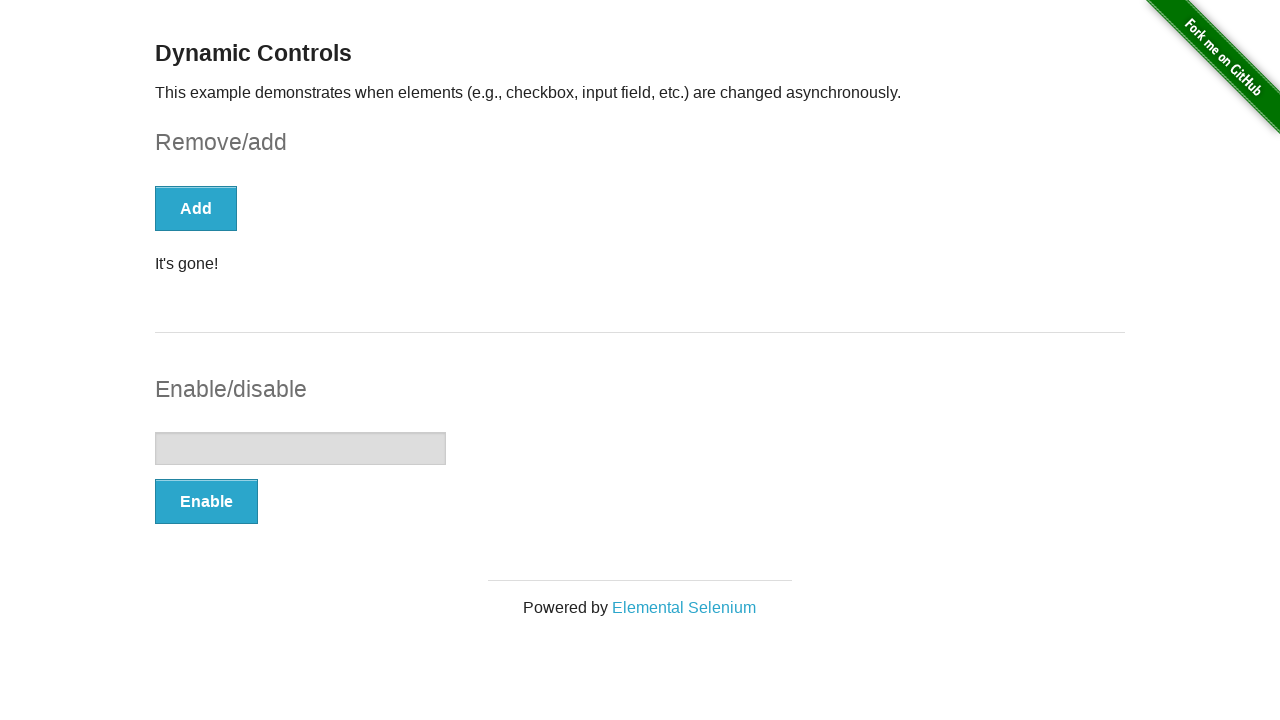